Tests scrolling inside a dropdown by clicking the dropdown, selecting an option from deep in the list, and clicking it

Starting URL: https://testautomationpractice.blogspot.com/

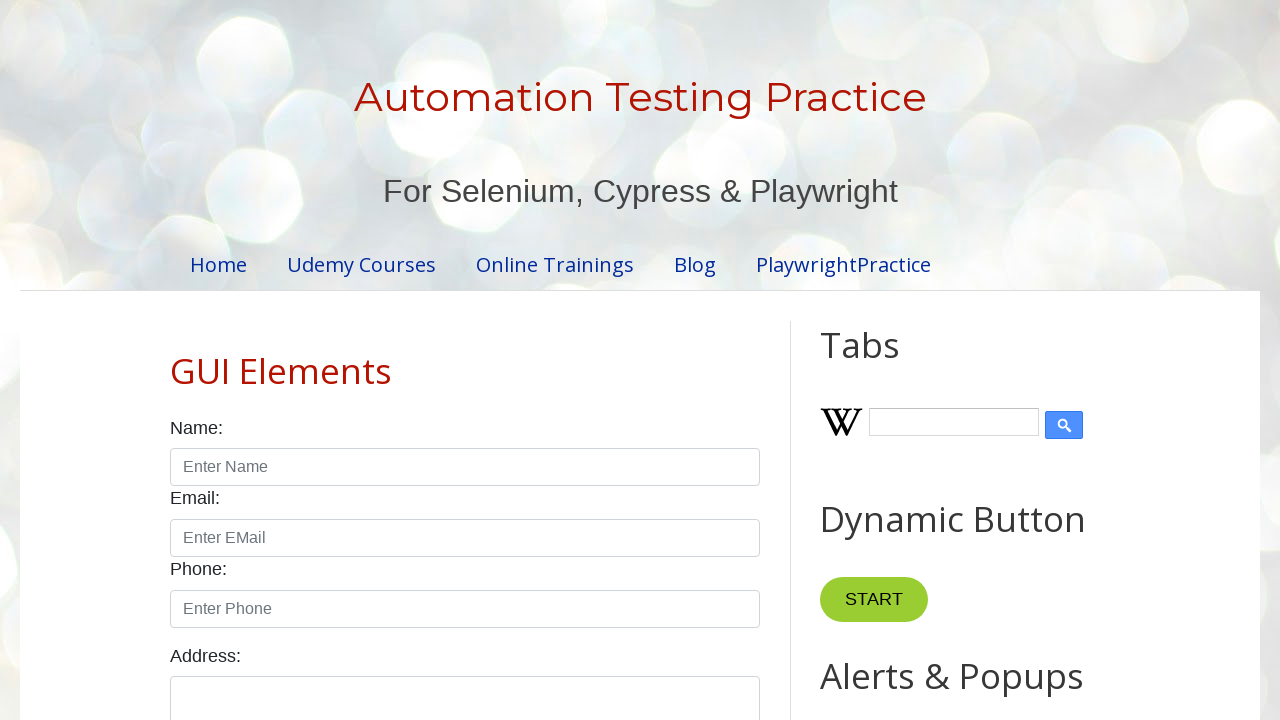

Clicked dropdown to open it at (920, 360) on #comboBox
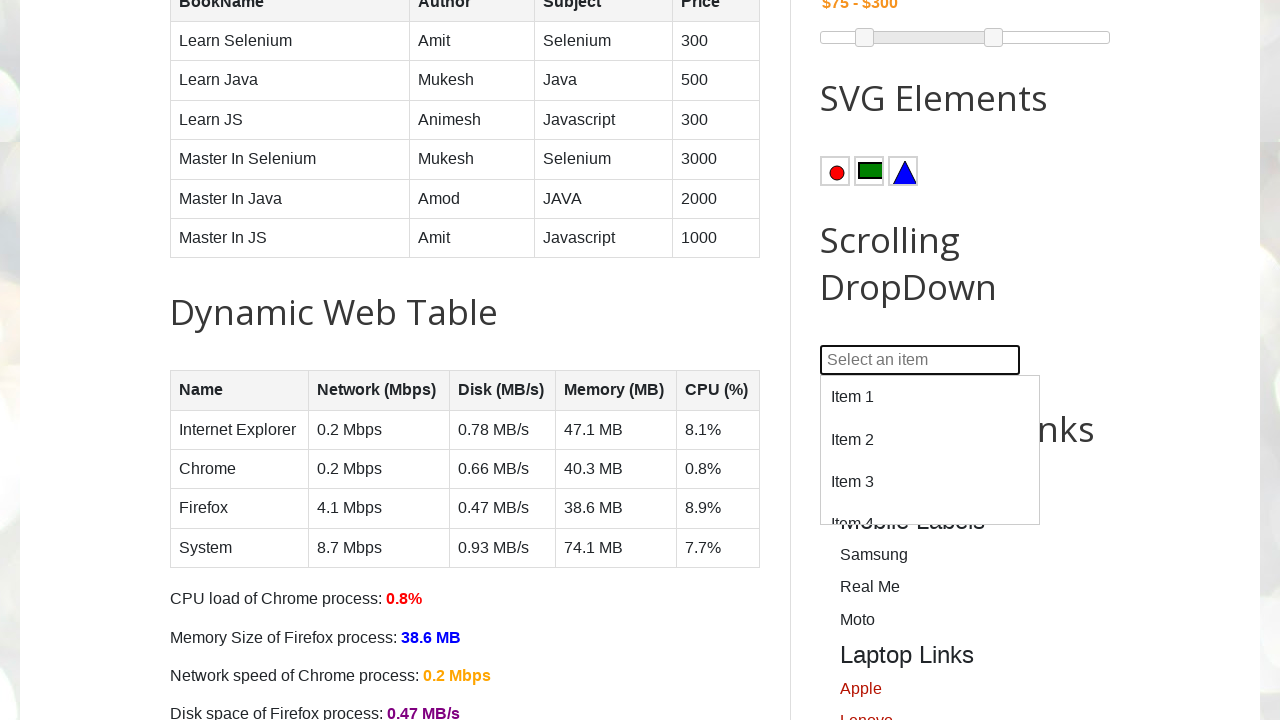

Located option from deep in the dropdown list
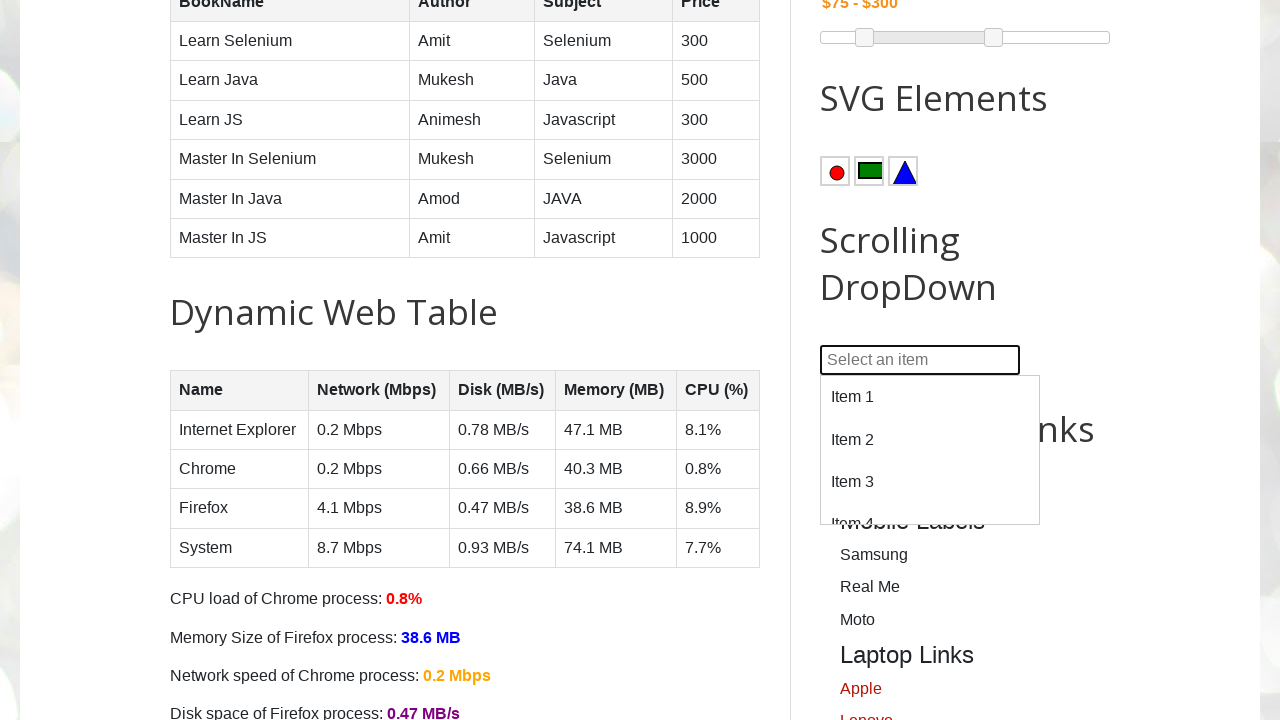

Printed option text: Item 100
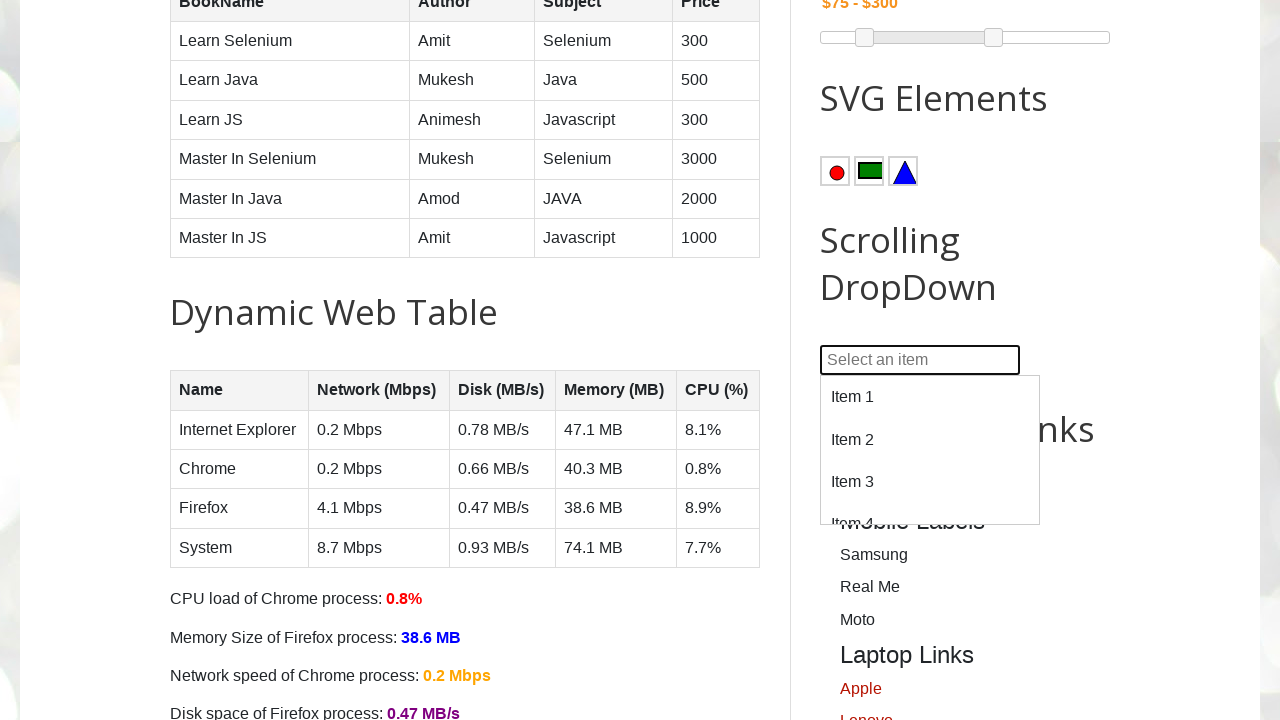

Clicked the selected option from dropdown at (930, 503) on #dropdown div:nth-child(100)
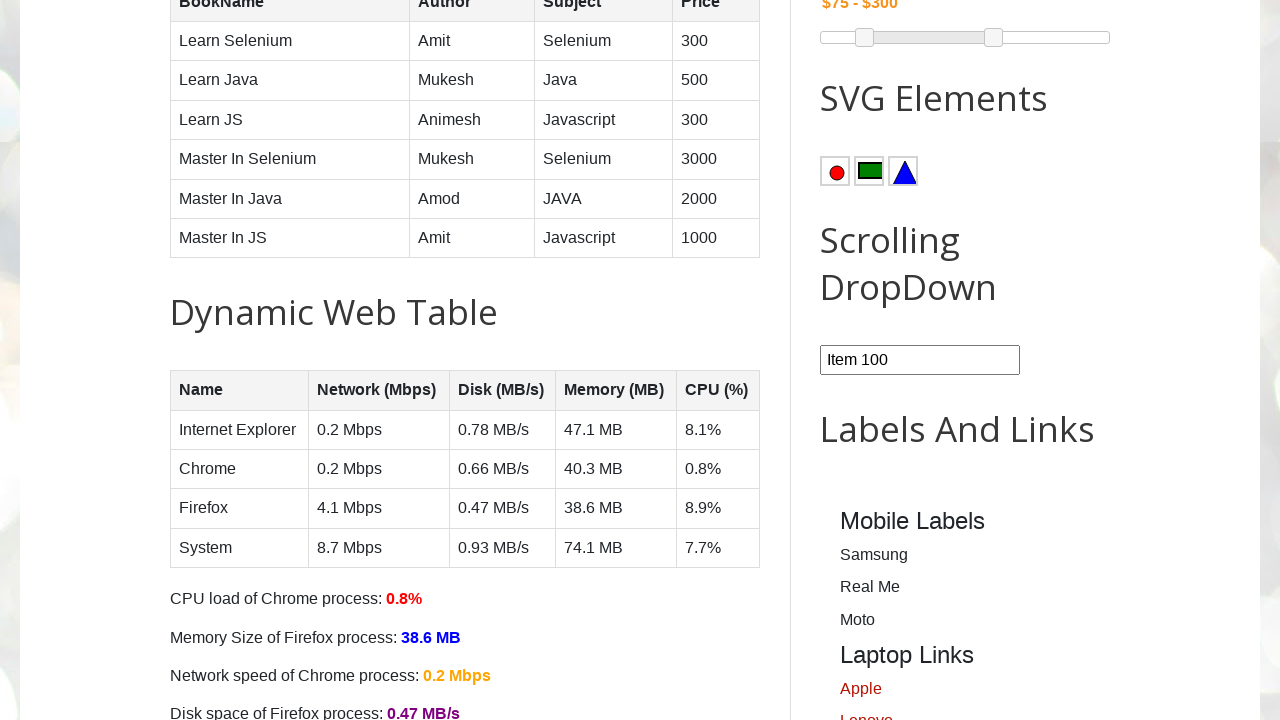

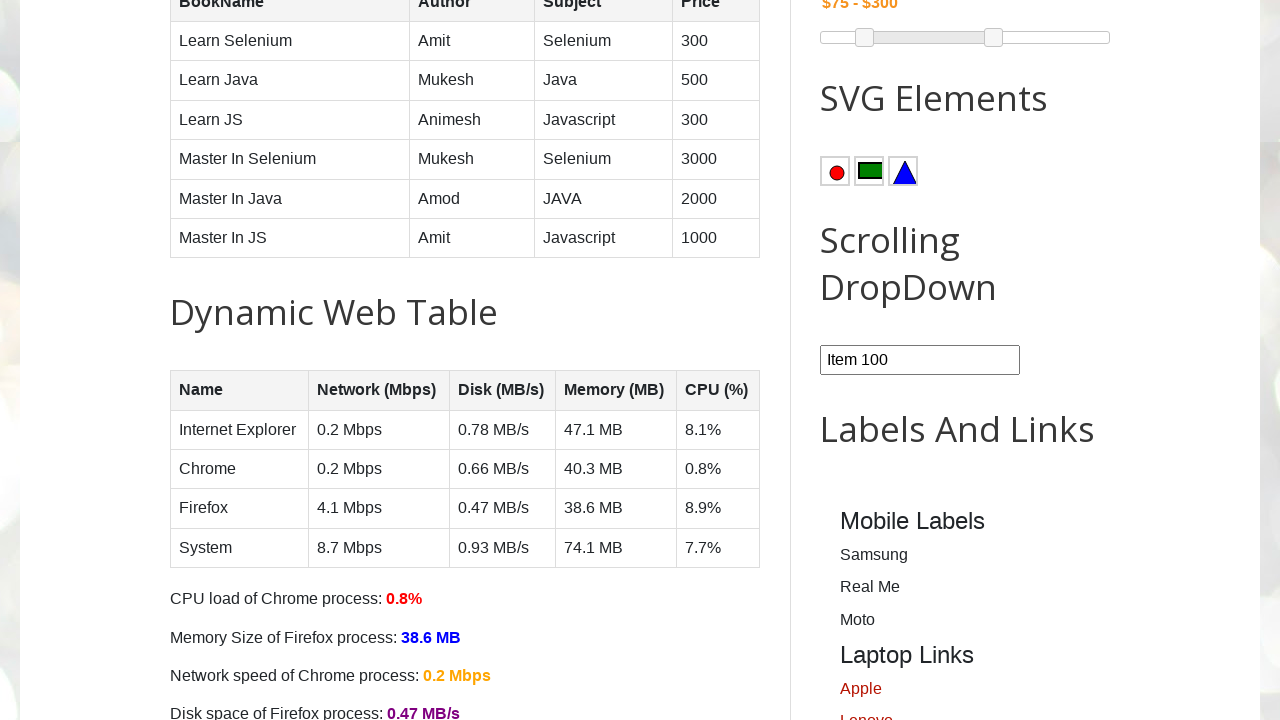